Tests navigation on a training website by clicking on a specific link element

Starting URL: https://cefetfriburgo.github.io/Treinamento/

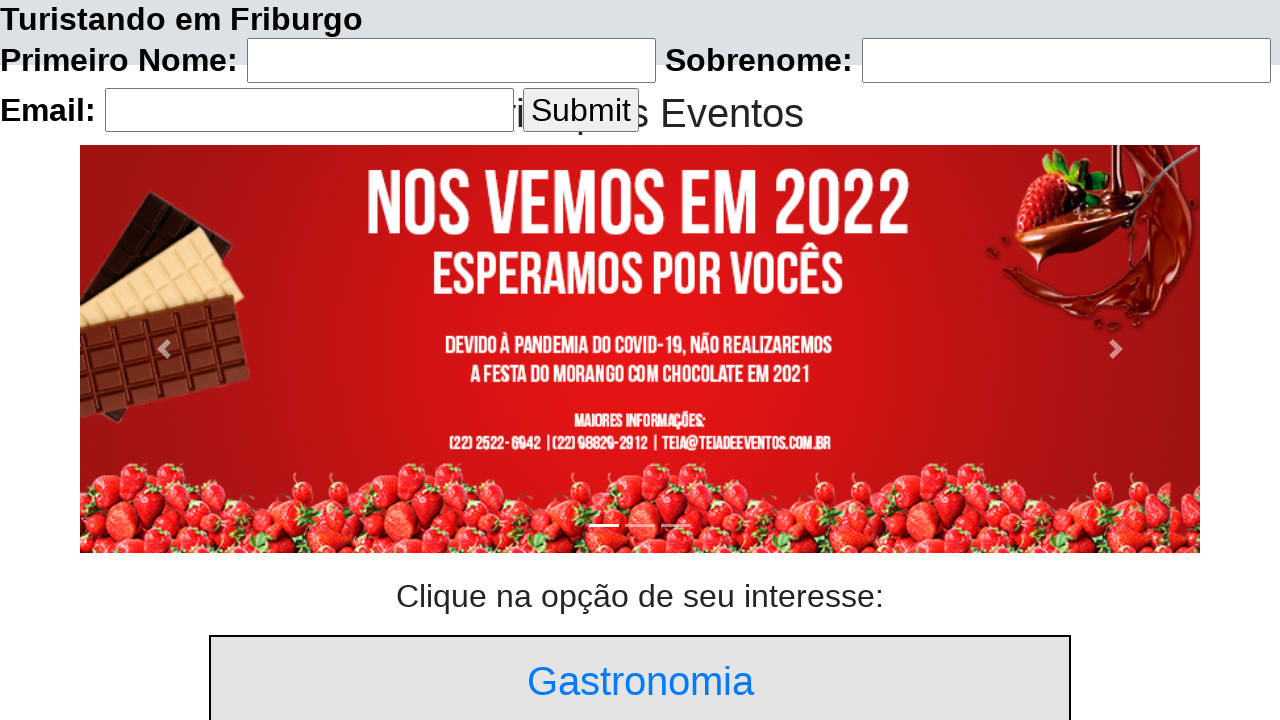

Set viewport size to 1366x728
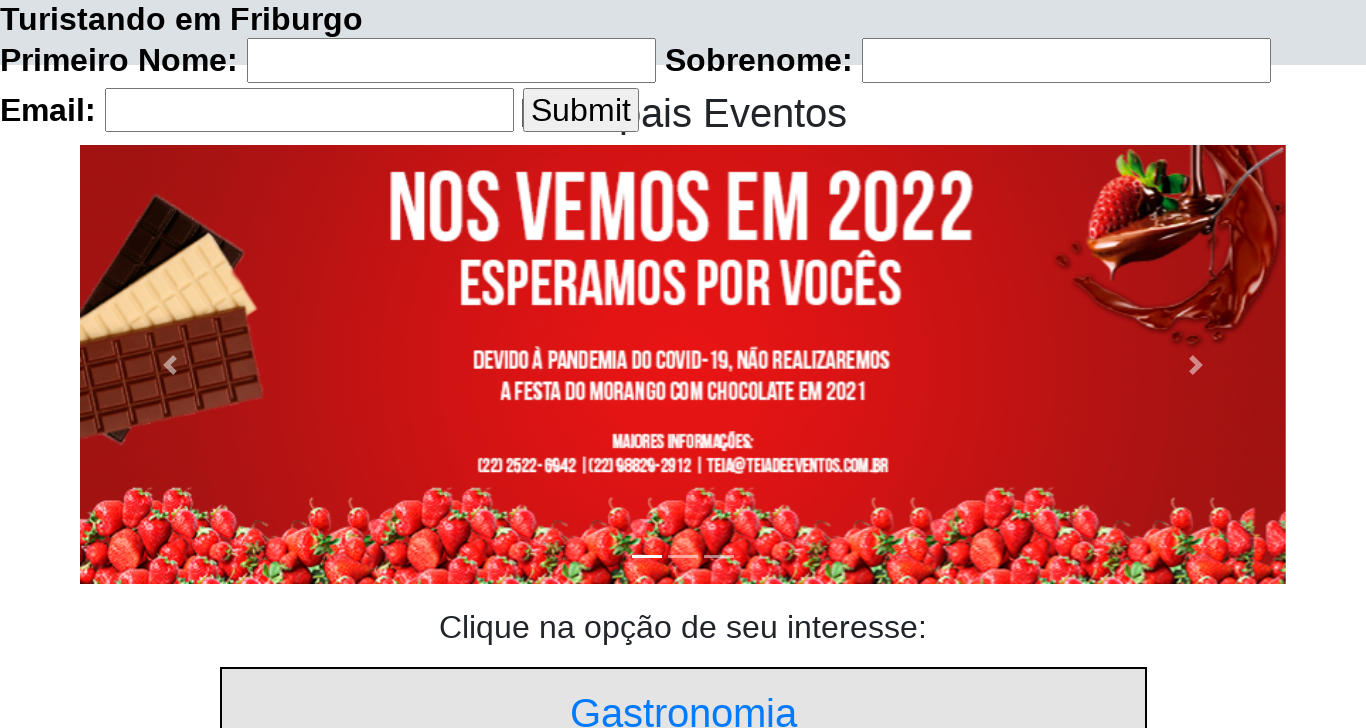

Clicked on the third link element's h1 heading at (683, 365) on a:nth-child(3) h1
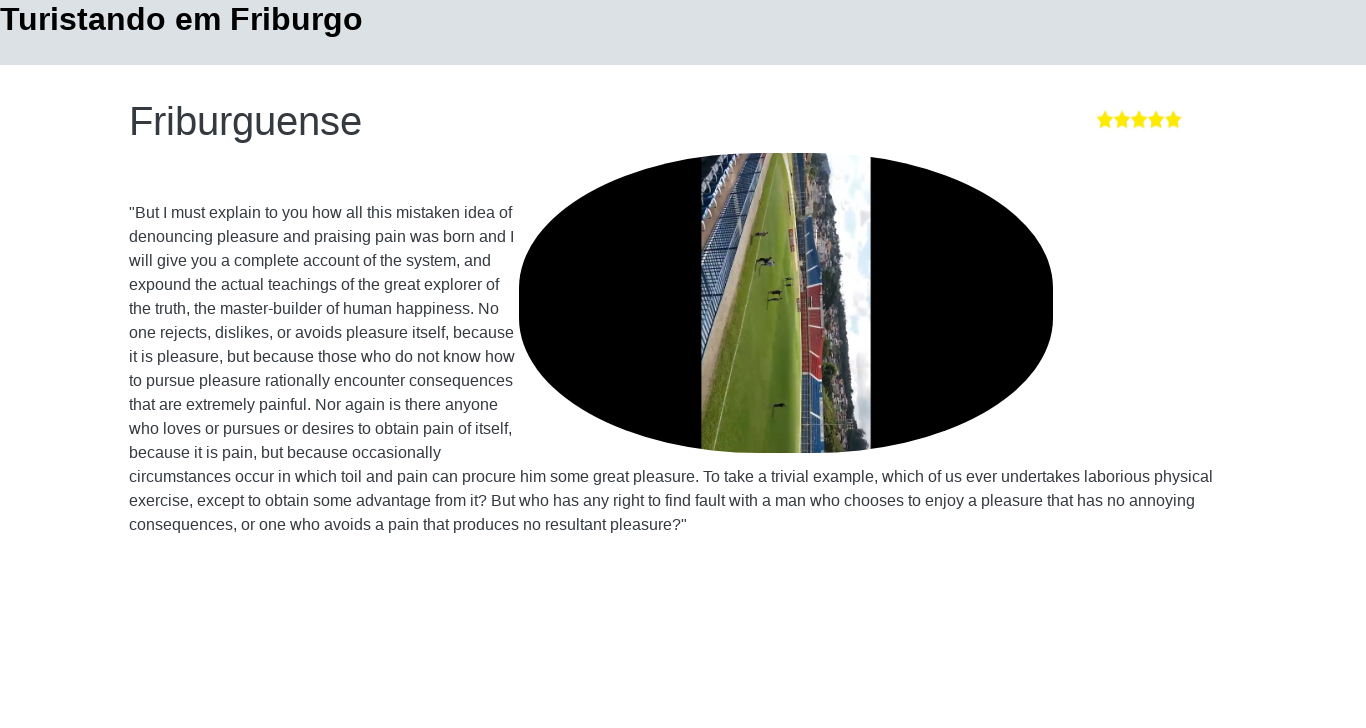

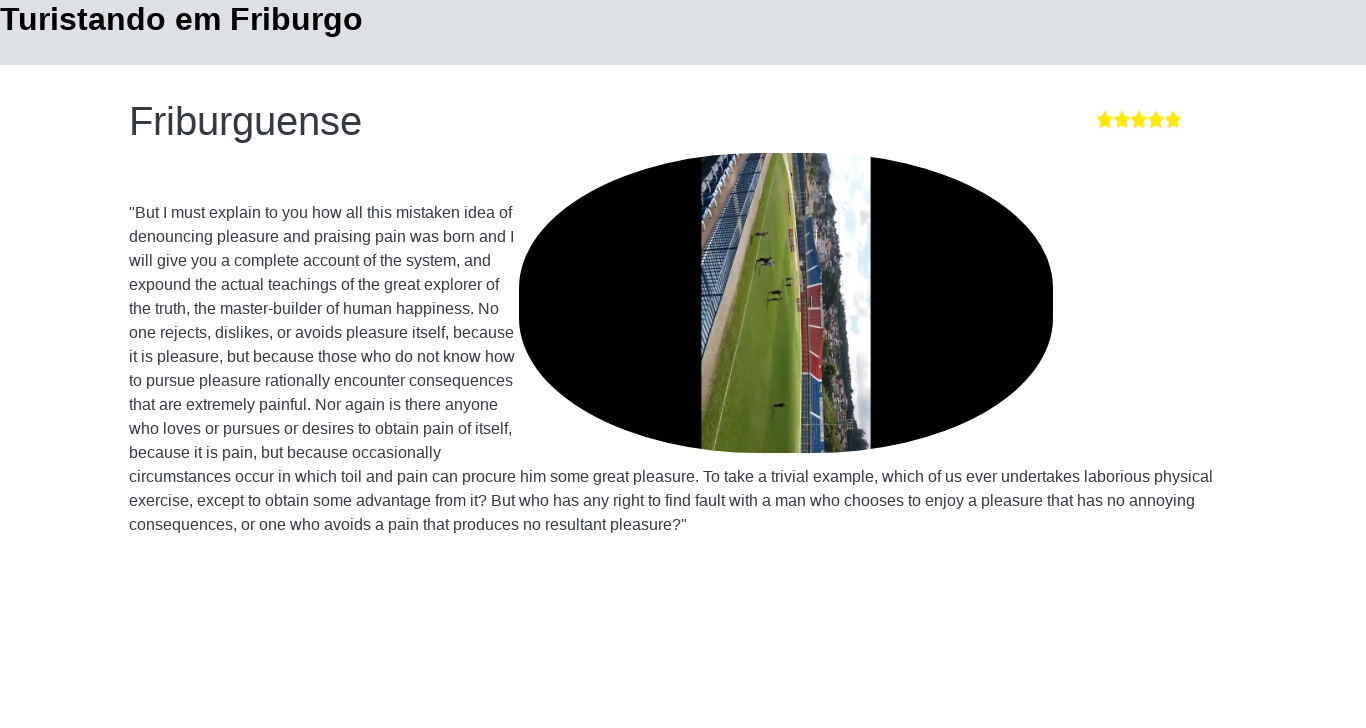